Navigates to Python.org and verifies that "Python" appears in the page title

Starting URL: http://www.python.org

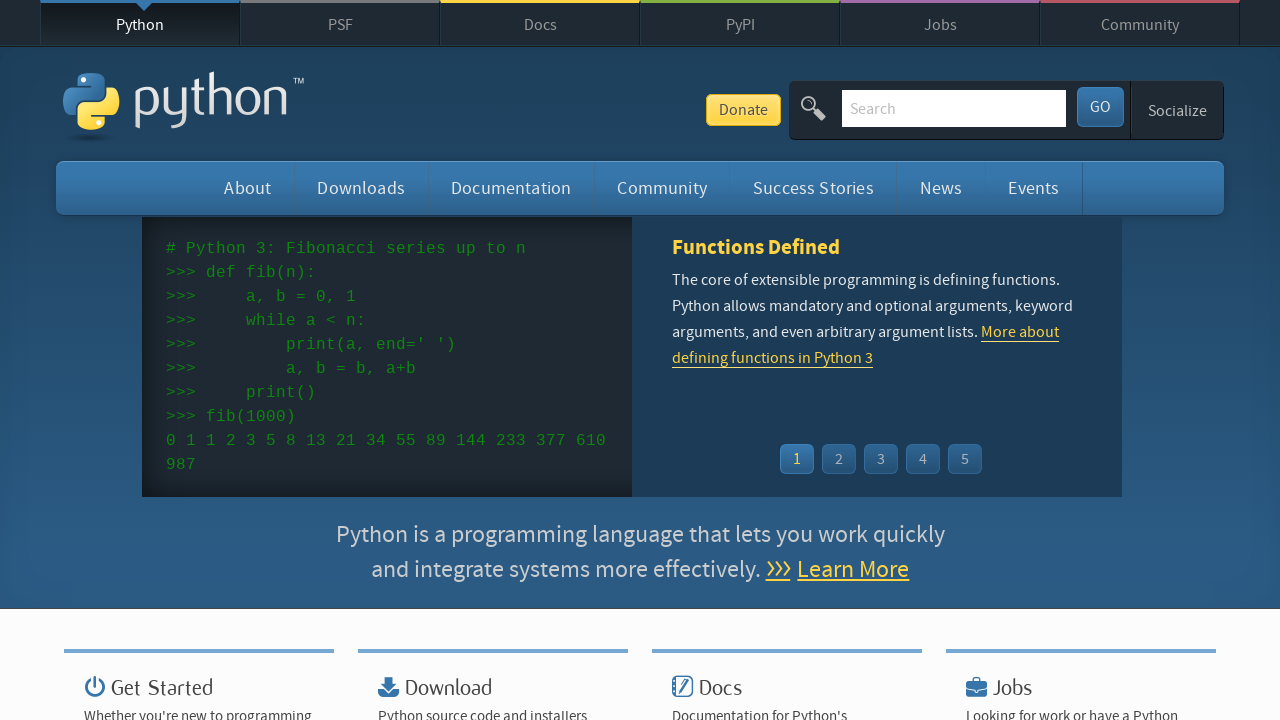

Navigated to http://www.python.org
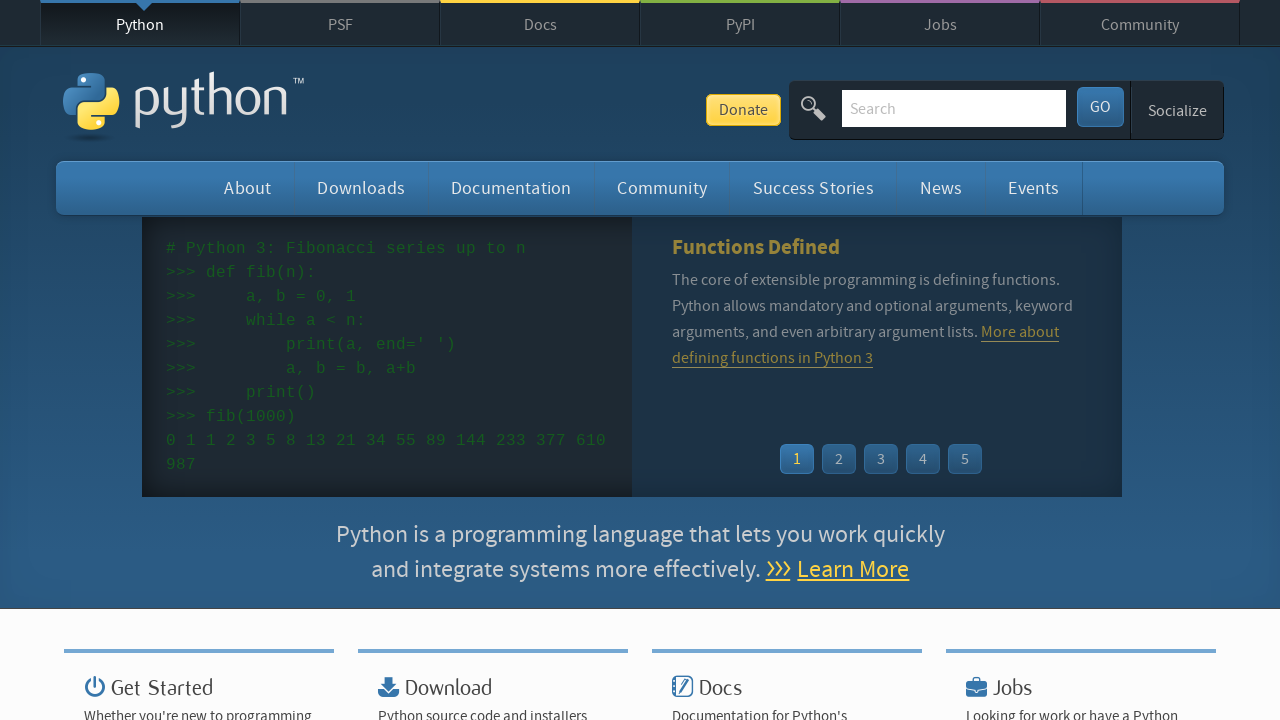

Verified that 'Python' appears in page title
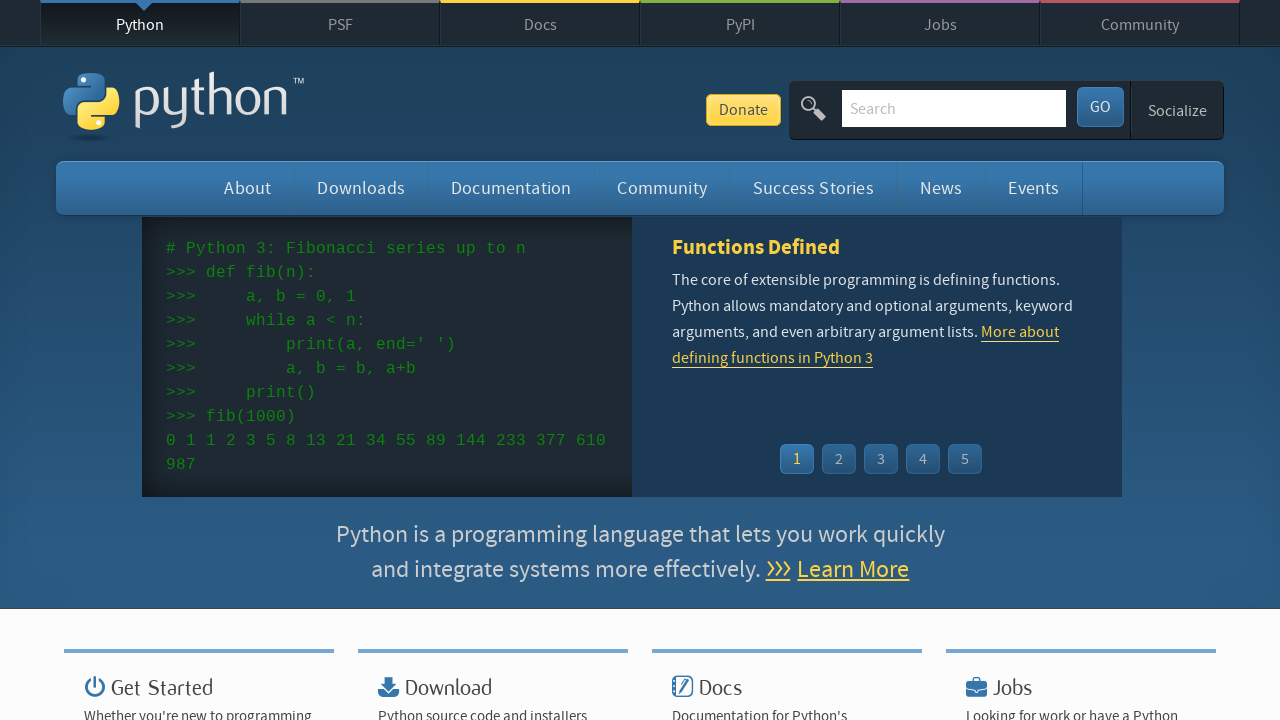

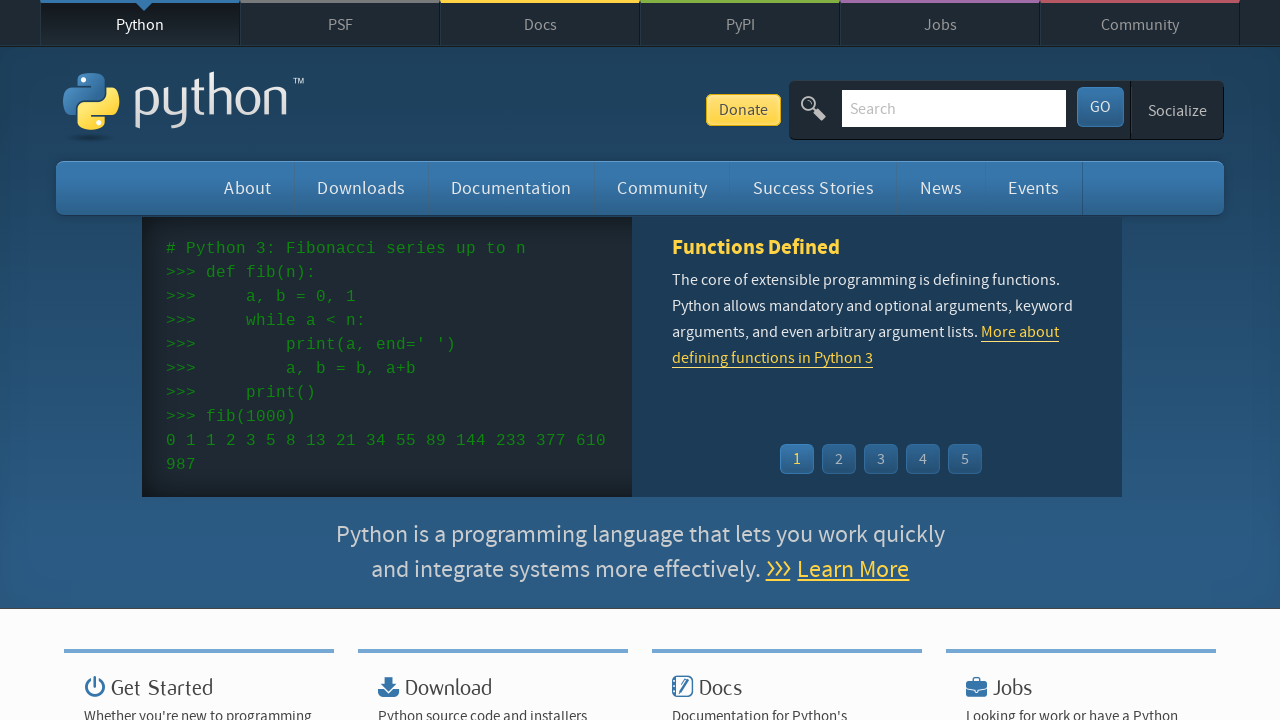